Navigates to a test automation practice website and selects the "Sunday" checkbox from a list of day-of-week checkboxes

Starting URL: https://testautomationpractice.blogspot.com/

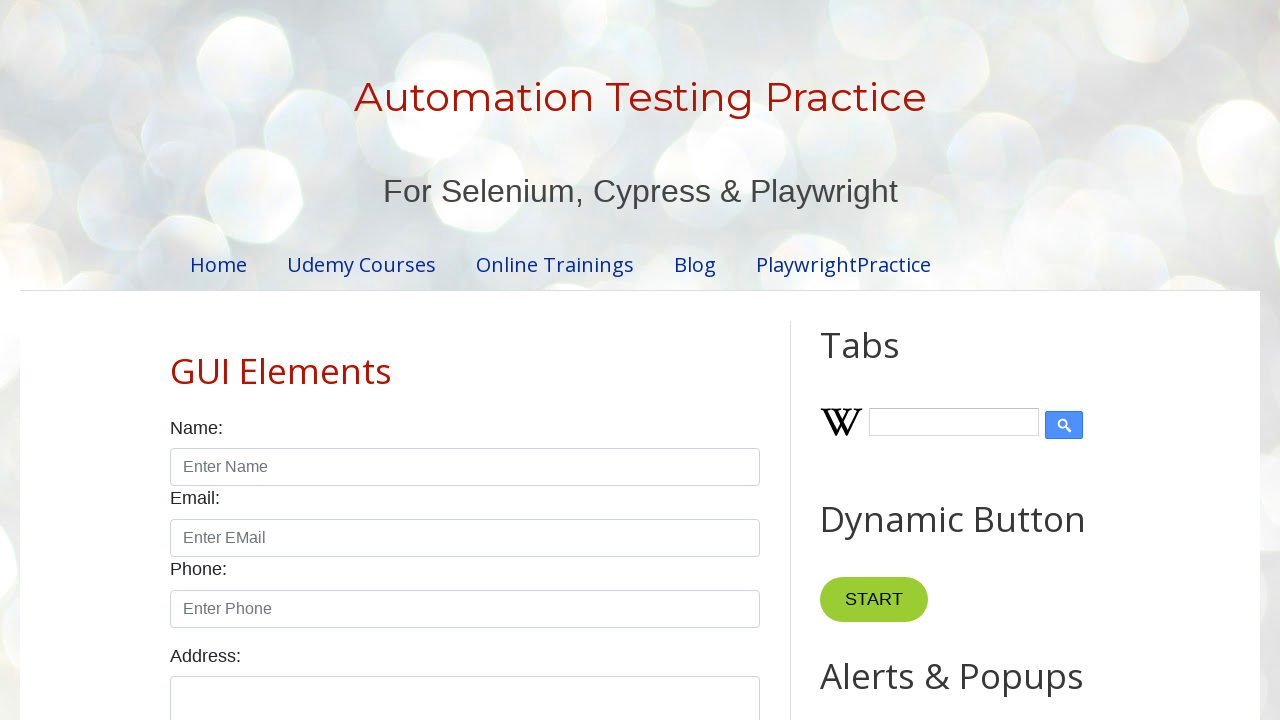

Navigated to test automation practice website
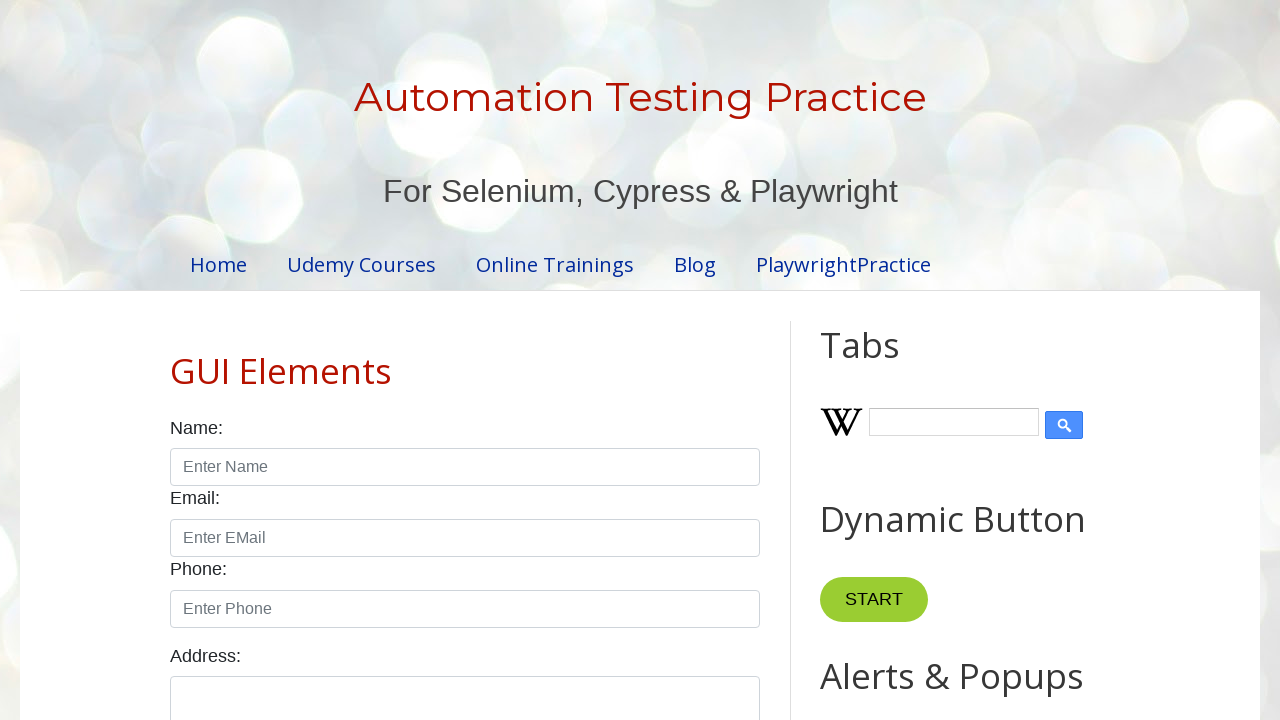

Located all day-of-week checkboxes
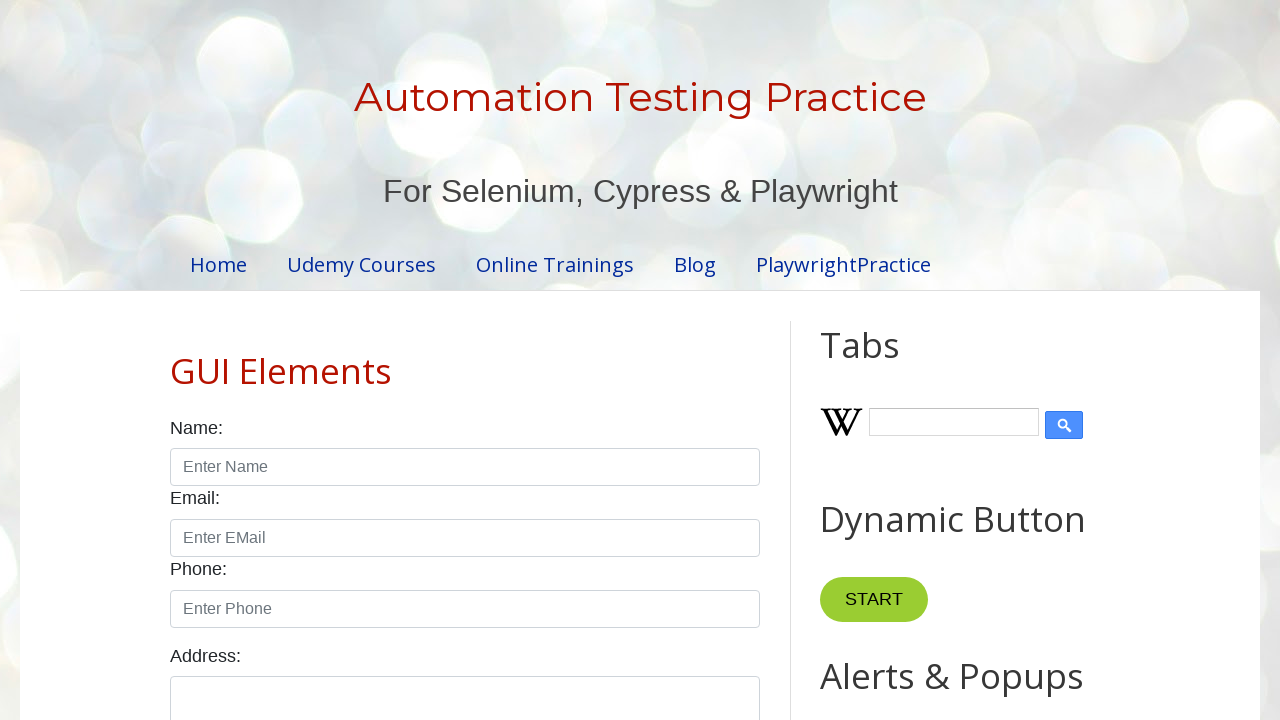

Clicked the Sunday checkbox at (218, 360) on label.form-check-label >> nth=2
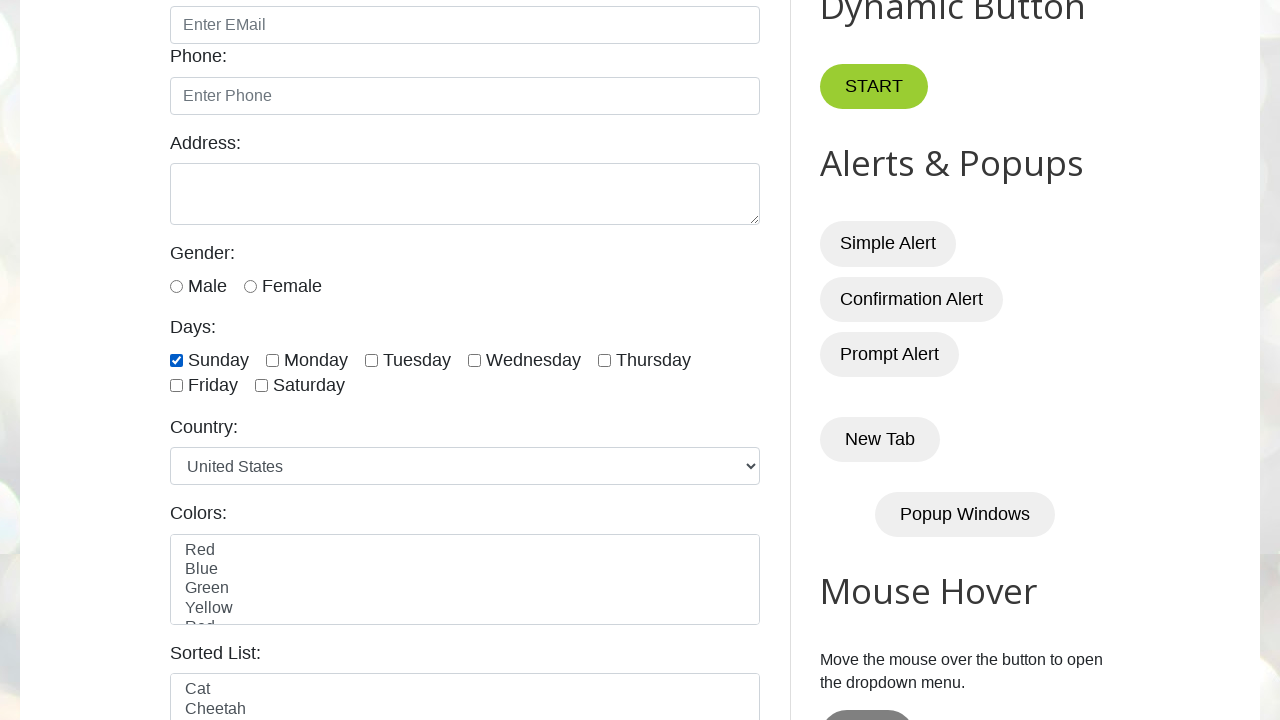

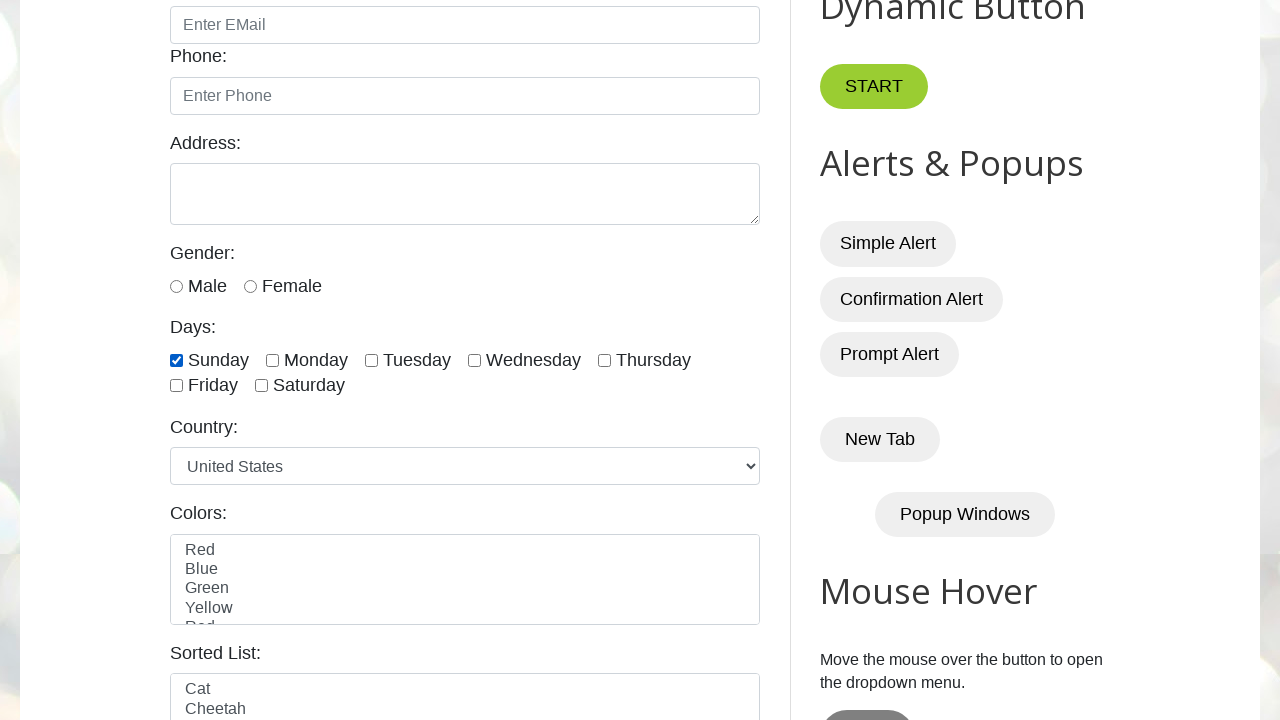